Tests dynamic controls page by verifying checkbox state, clicking a button to remove it, waiting for loading indicator to disappear, and verifying the button text changes to confirm removal

Starting URL: https://the-internet.herokuapp.com/dynamic_controls

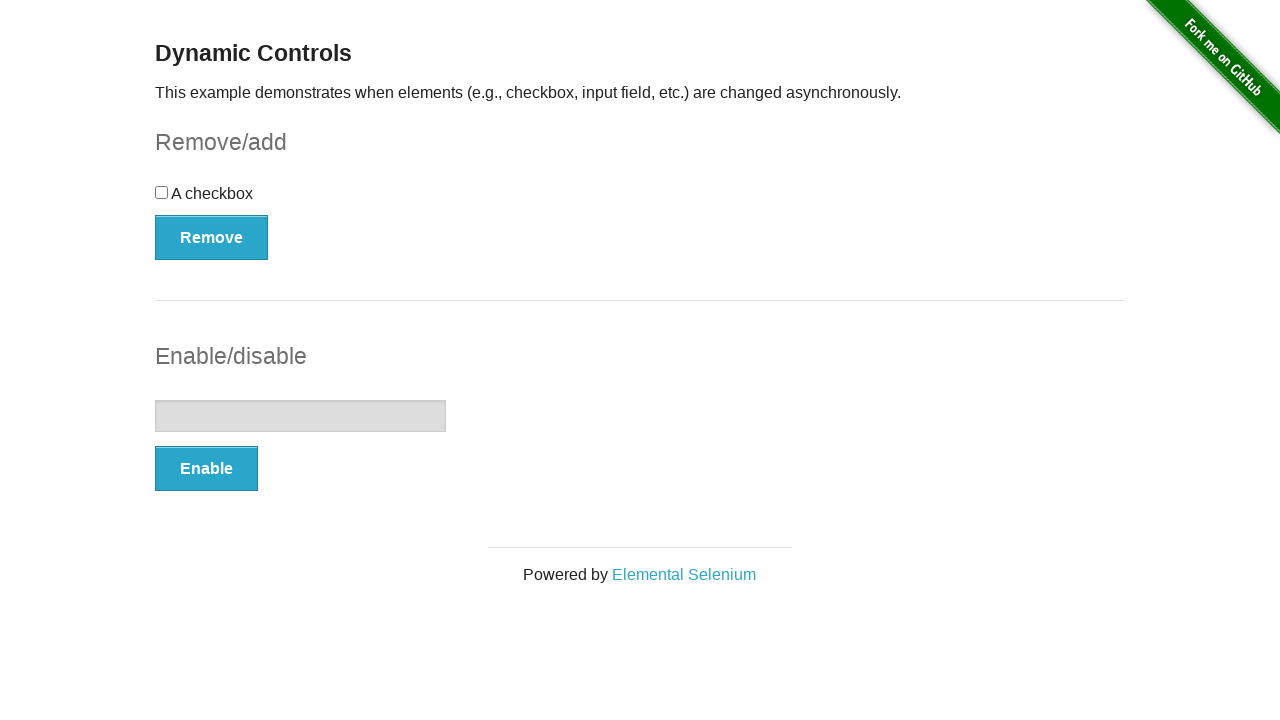

Checkbox is visible and ready
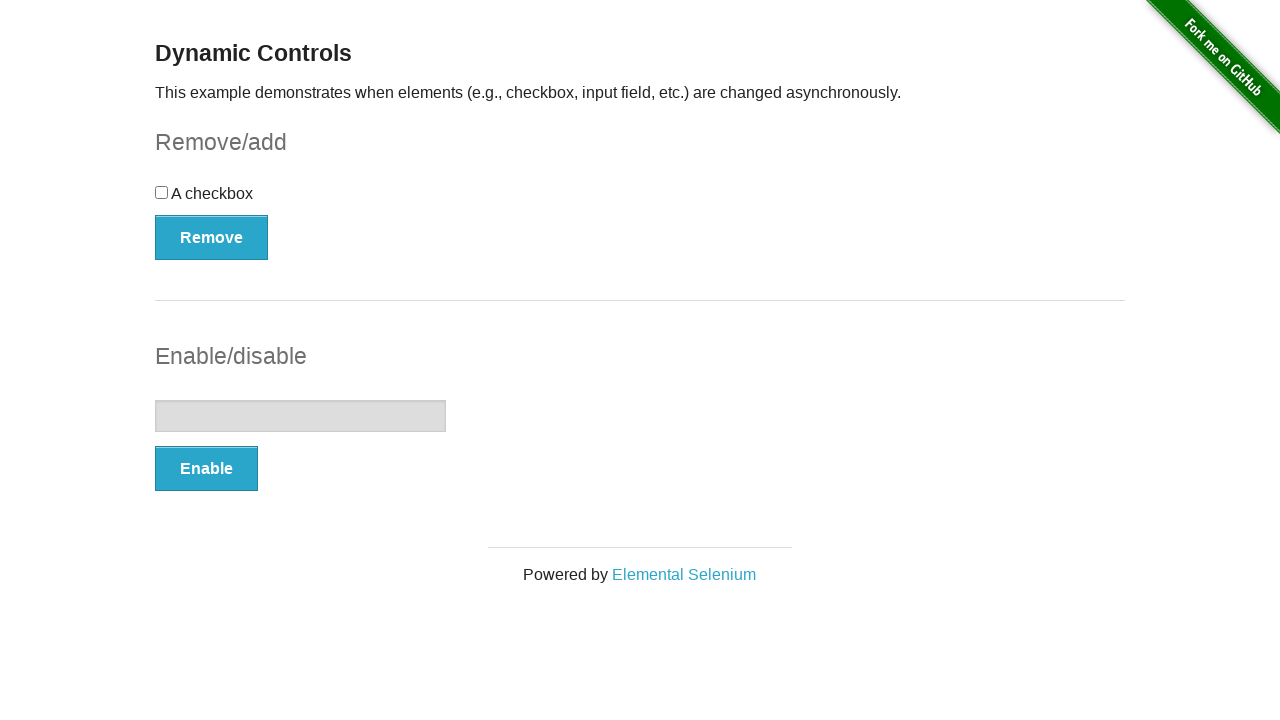

Clicked Remove button to remove checkbox at (212, 237) on button[type='button']
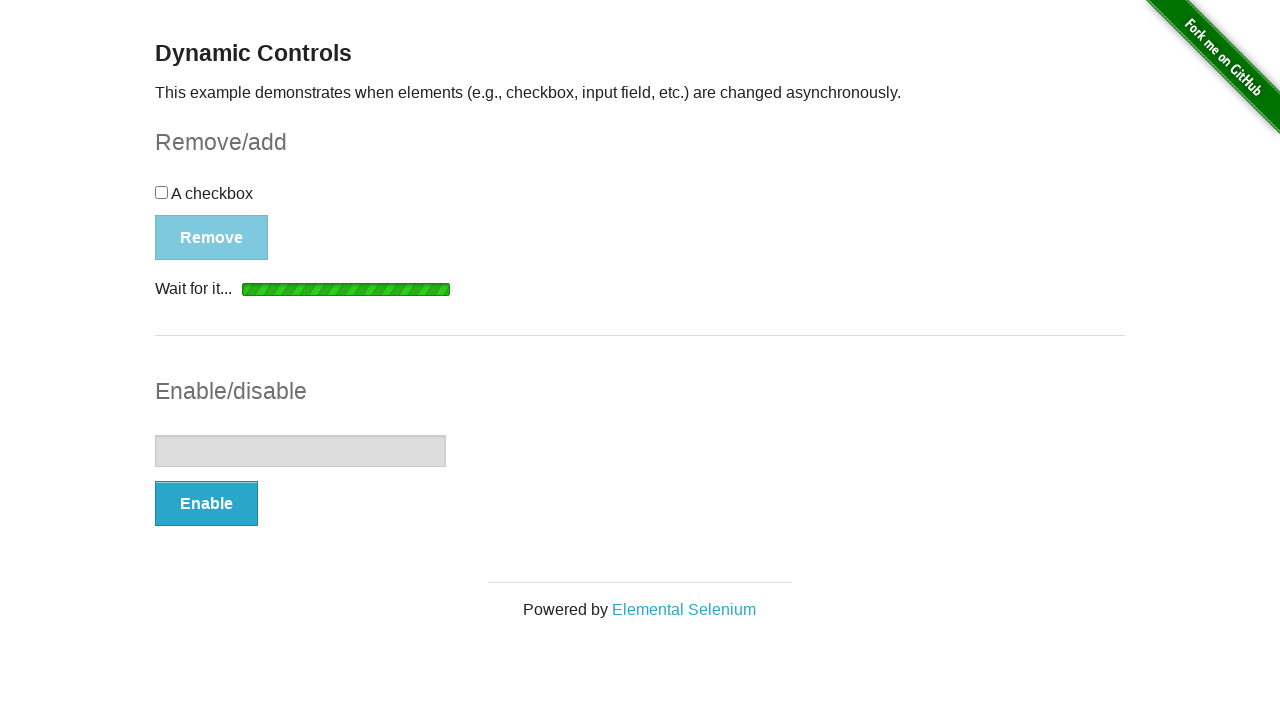

Loading indicator disappeared after removing checkbox
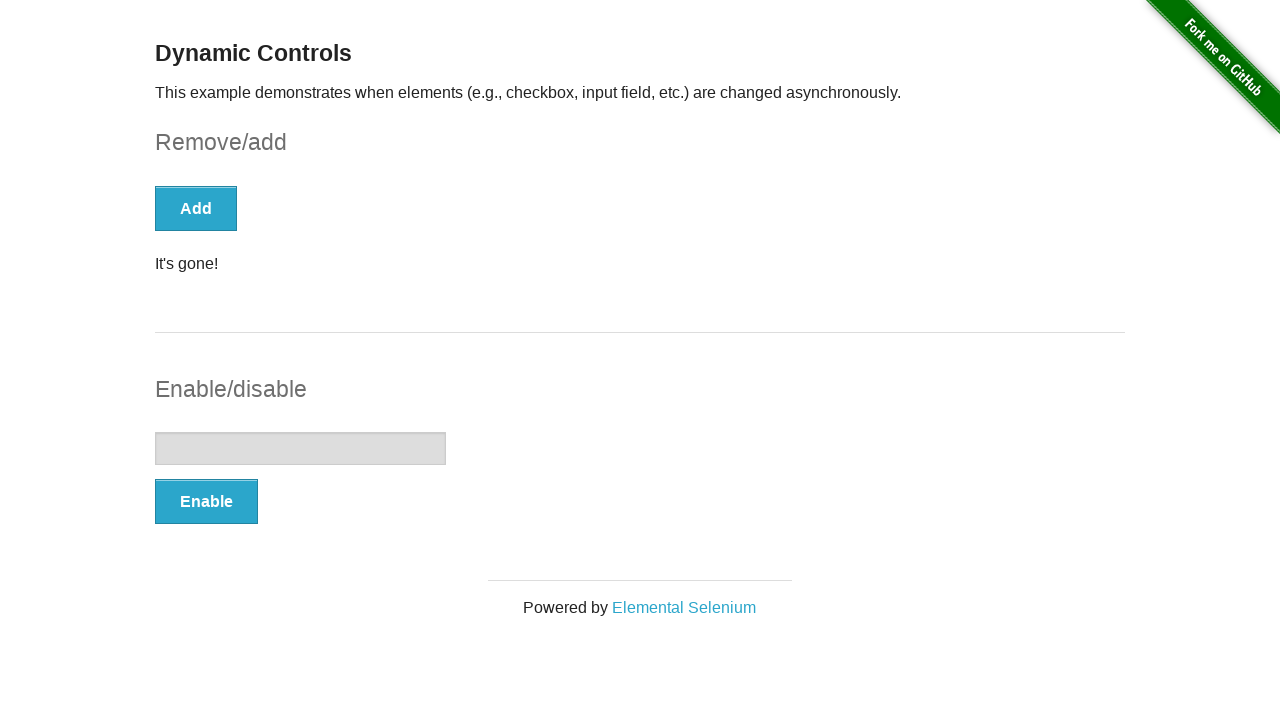

Button text changed to "It's gone!" confirming checkbox removal
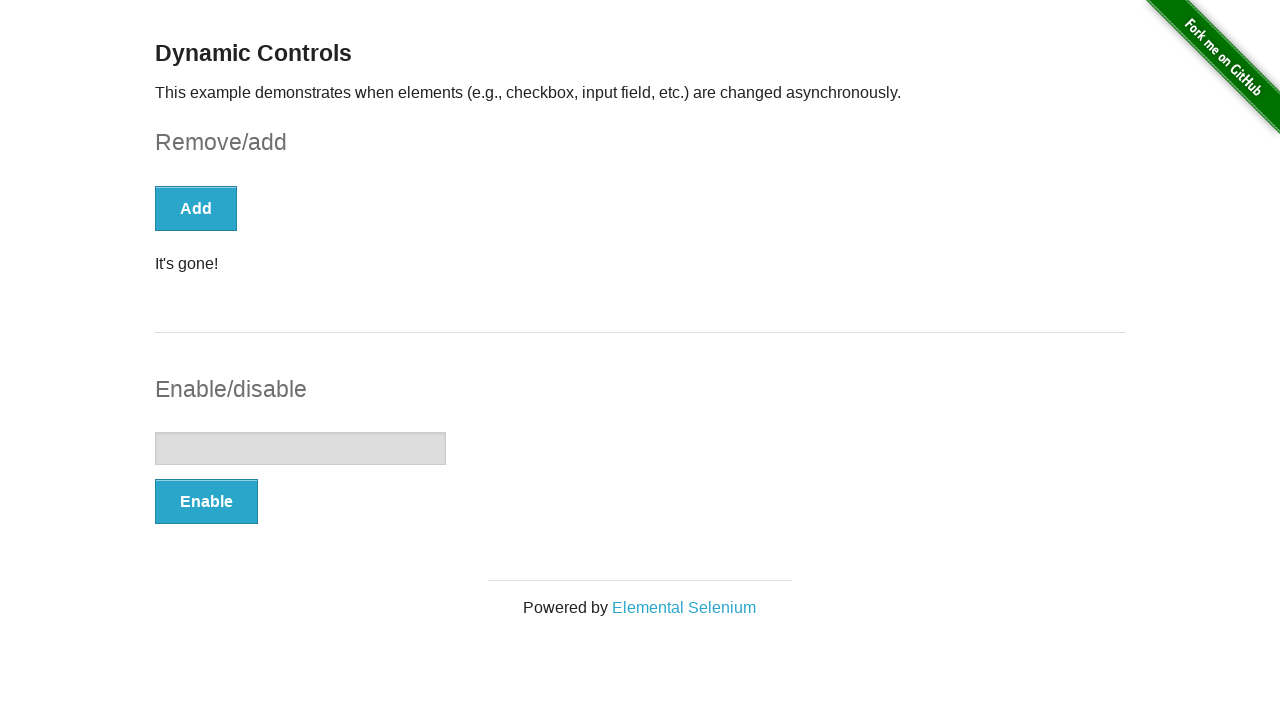

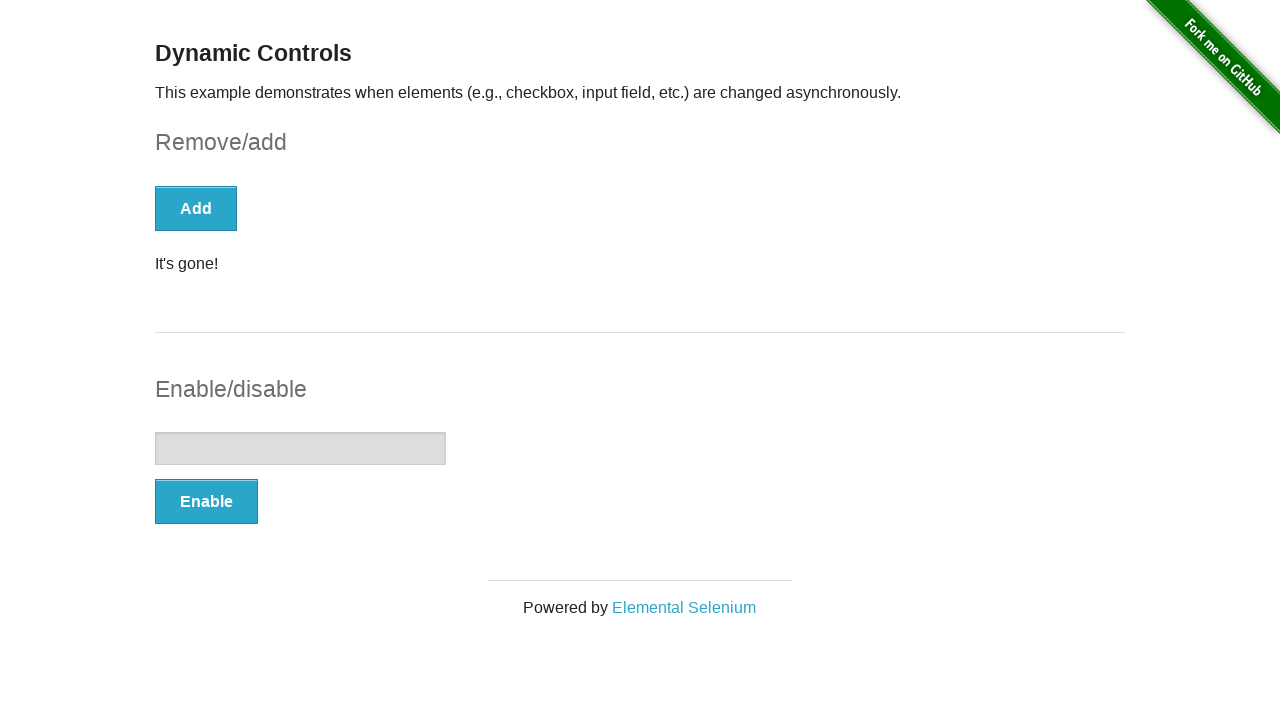